Tests passenger selection dropdown by incrementing adult and child passenger counts and verifying the updated selection

Starting URL: https://rahulshettyacademy.com/dropdownsPractise/

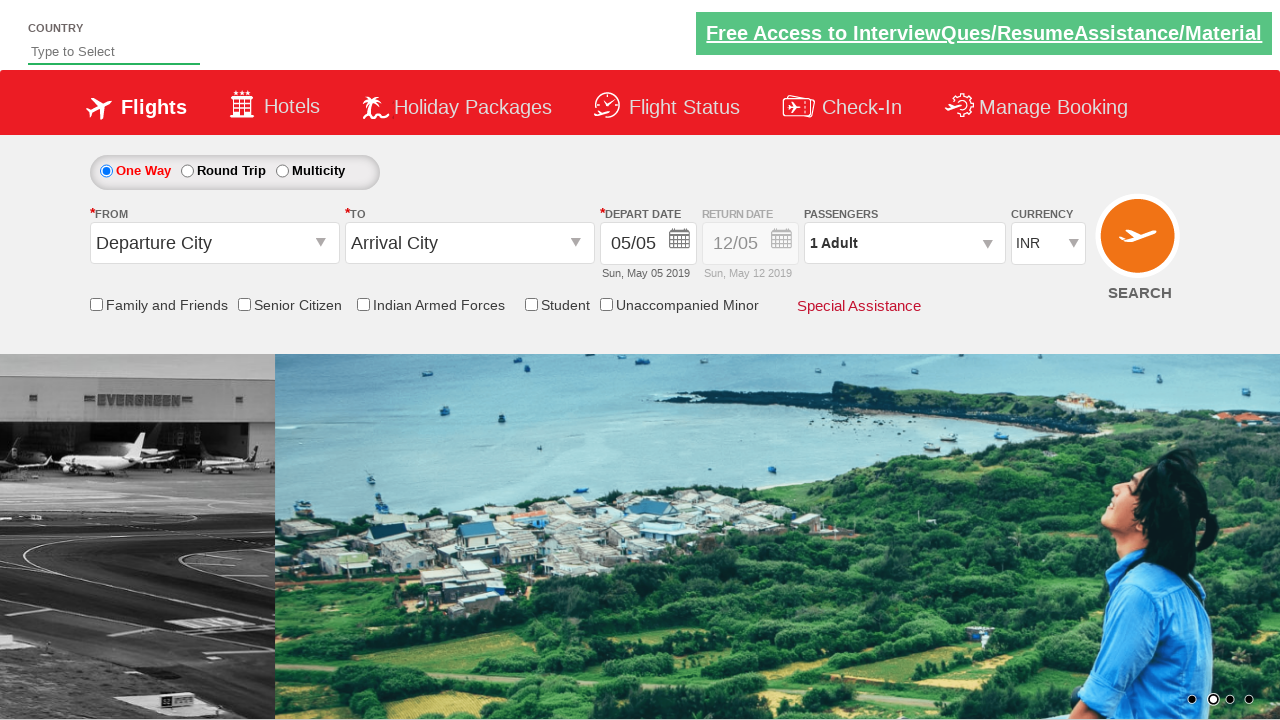

Clicked passenger info dropdown to open it at (904, 243) on #divpaxinfo
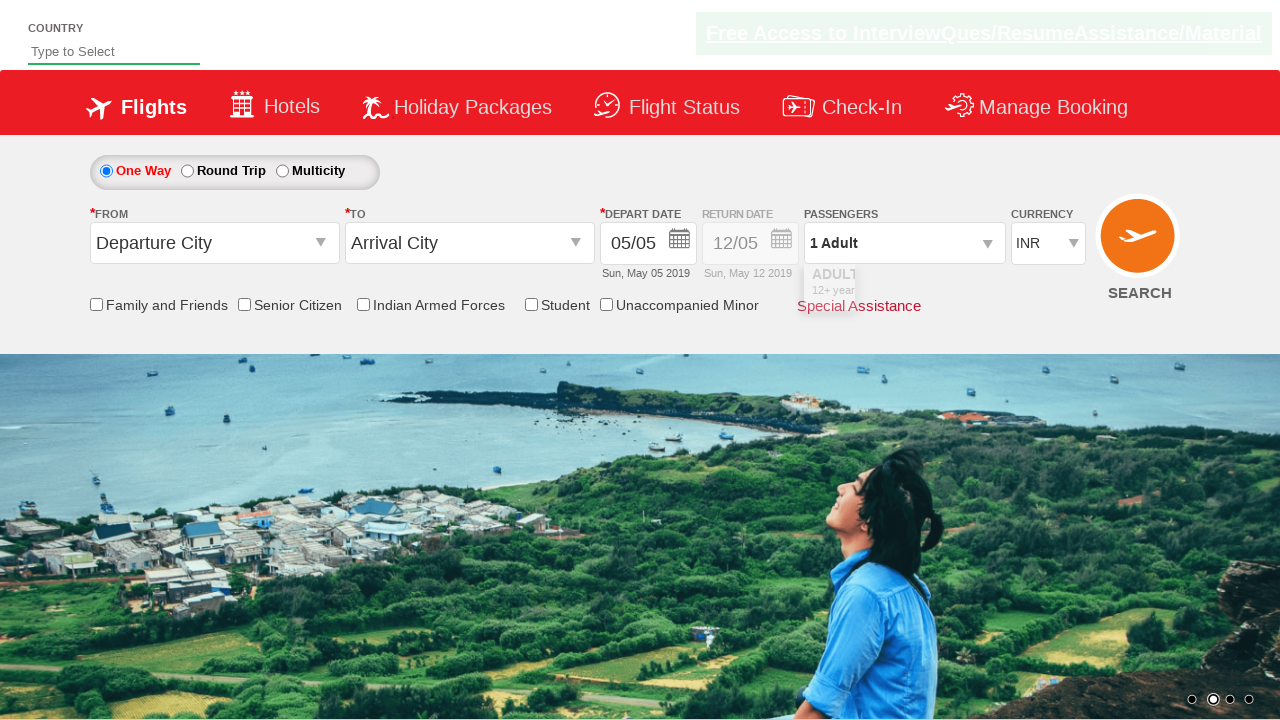

Waited for dropdown to fully open
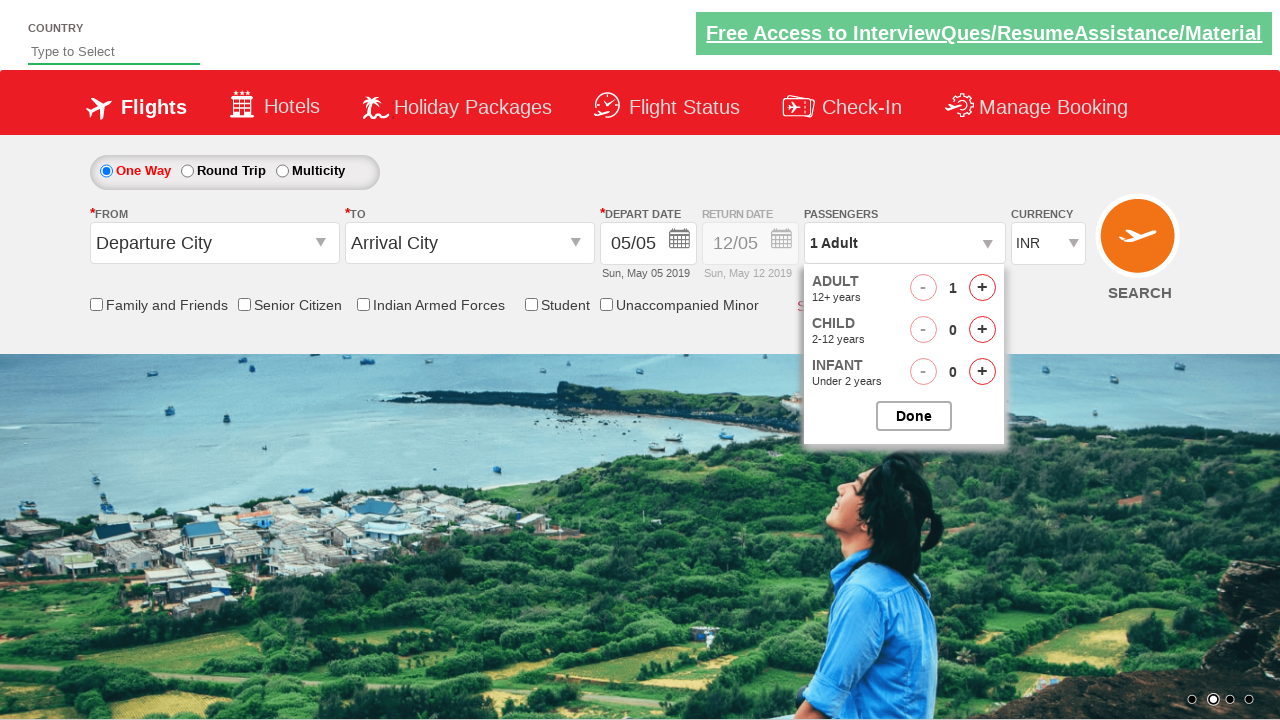

Incremented adult count (iteration 1 of 3) at (982, 288) on #hrefIncAdt
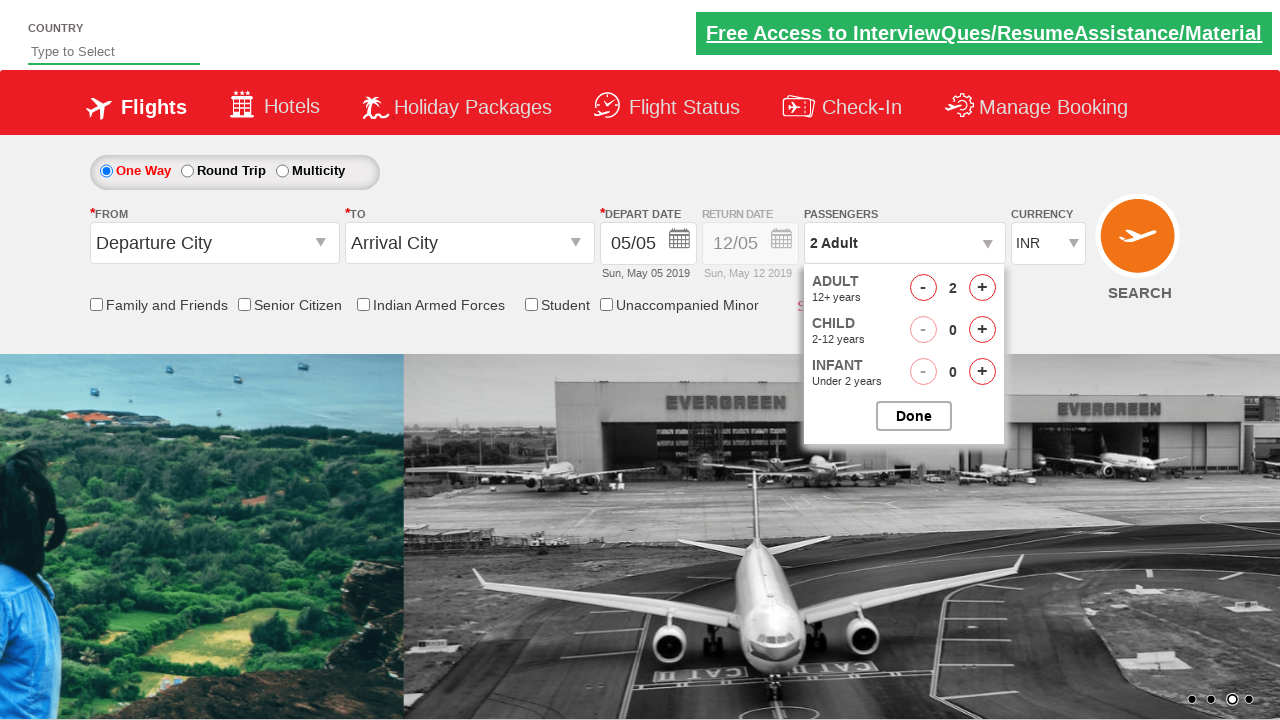

Incremented adult count (iteration 2 of 3) at (982, 288) on #hrefIncAdt
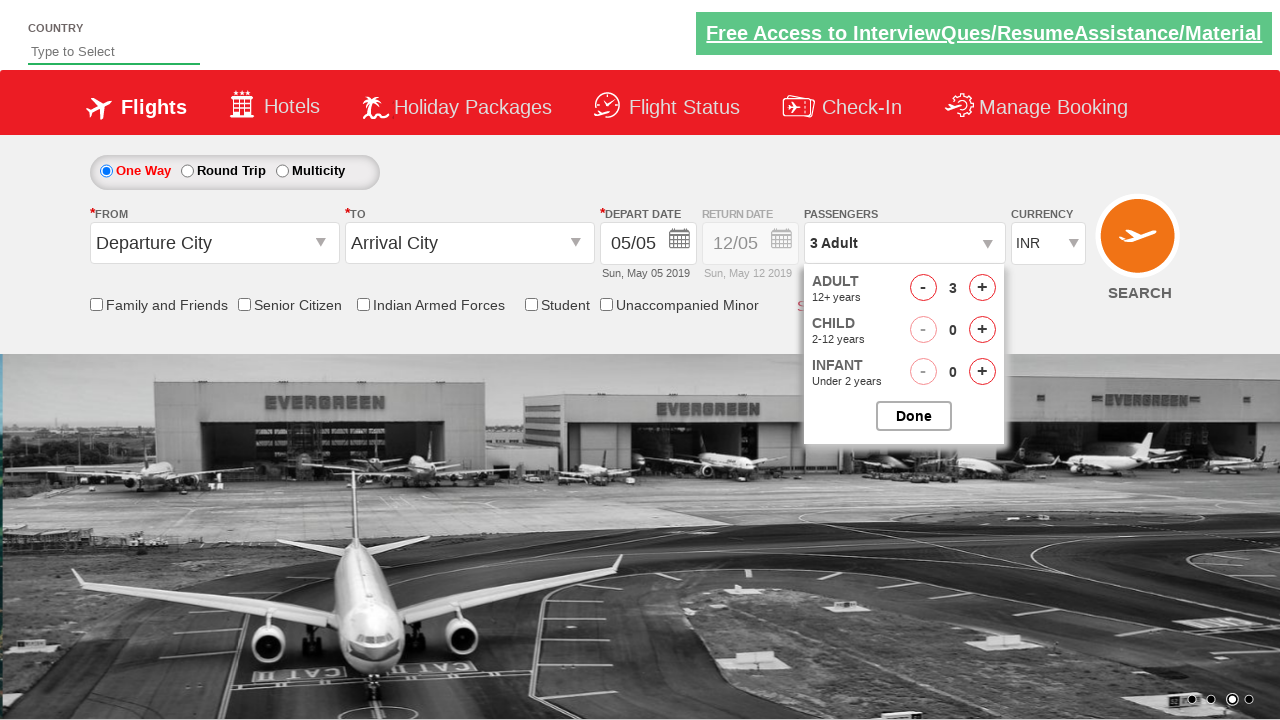

Incremented adult count (iteration 3 of 3) at (982, 288) on #hrefIncAdt
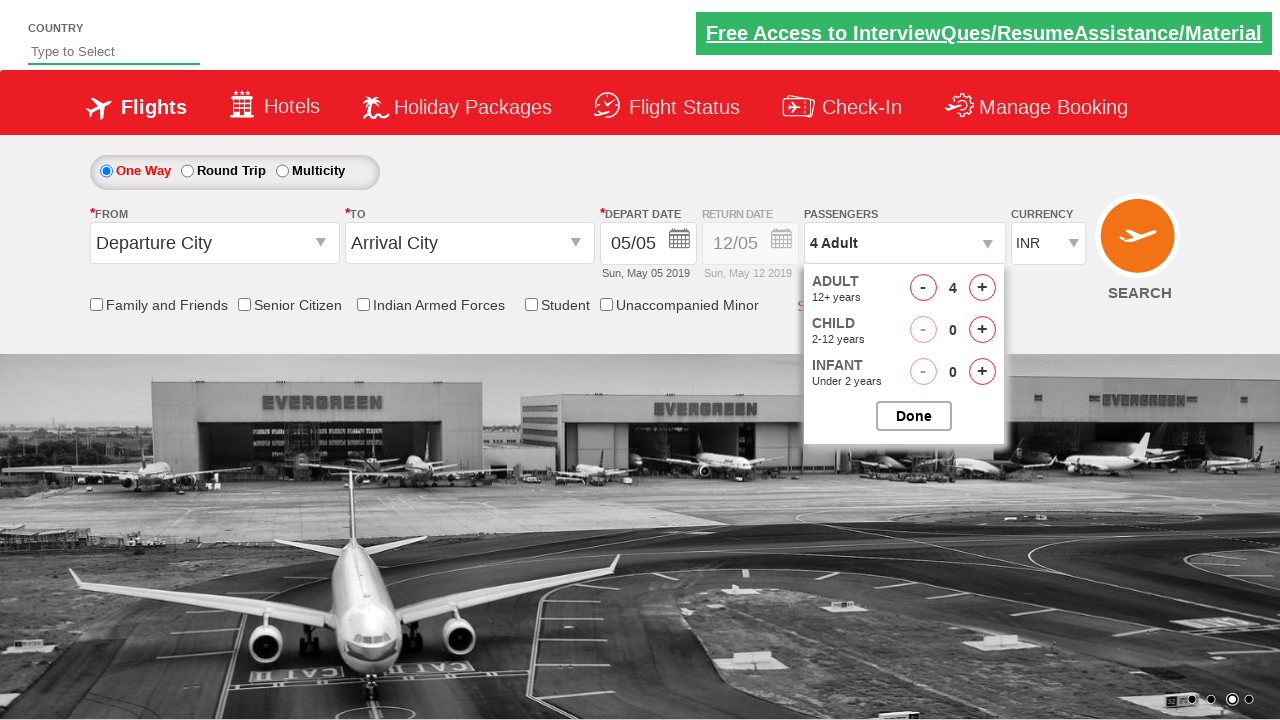

Incremented child count (iteration 1 of 2) at (982, 330) on #hrefIncChd
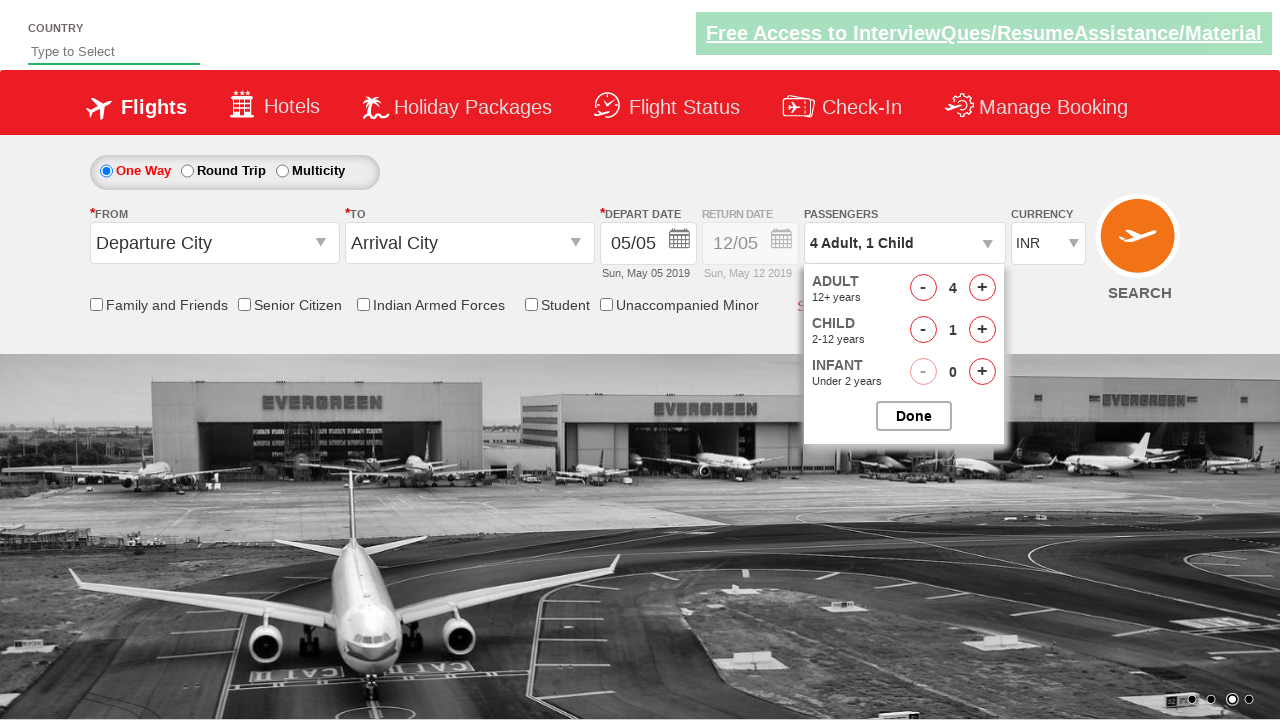

Incremented child count (iteration 2 of 2) at (982, 330) on #hrefIncChd
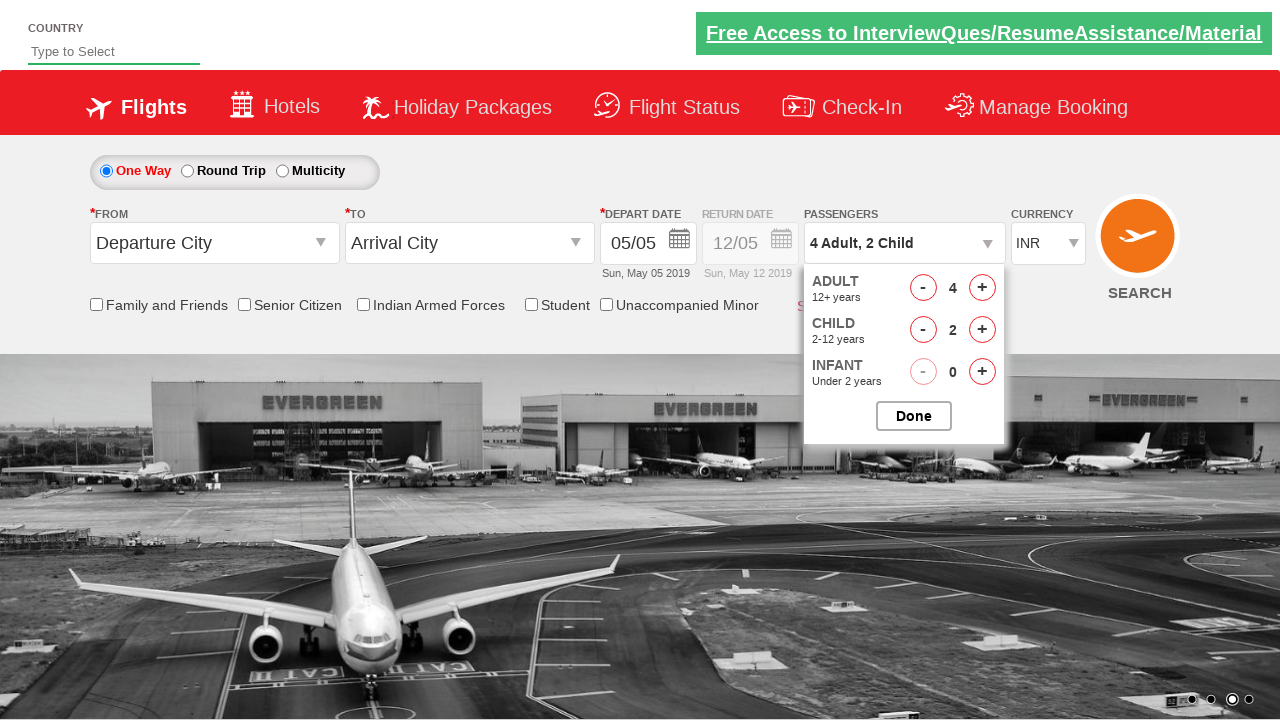

Closed the passenger selection dropdown at (914, 416) on #btnclosepaxoption
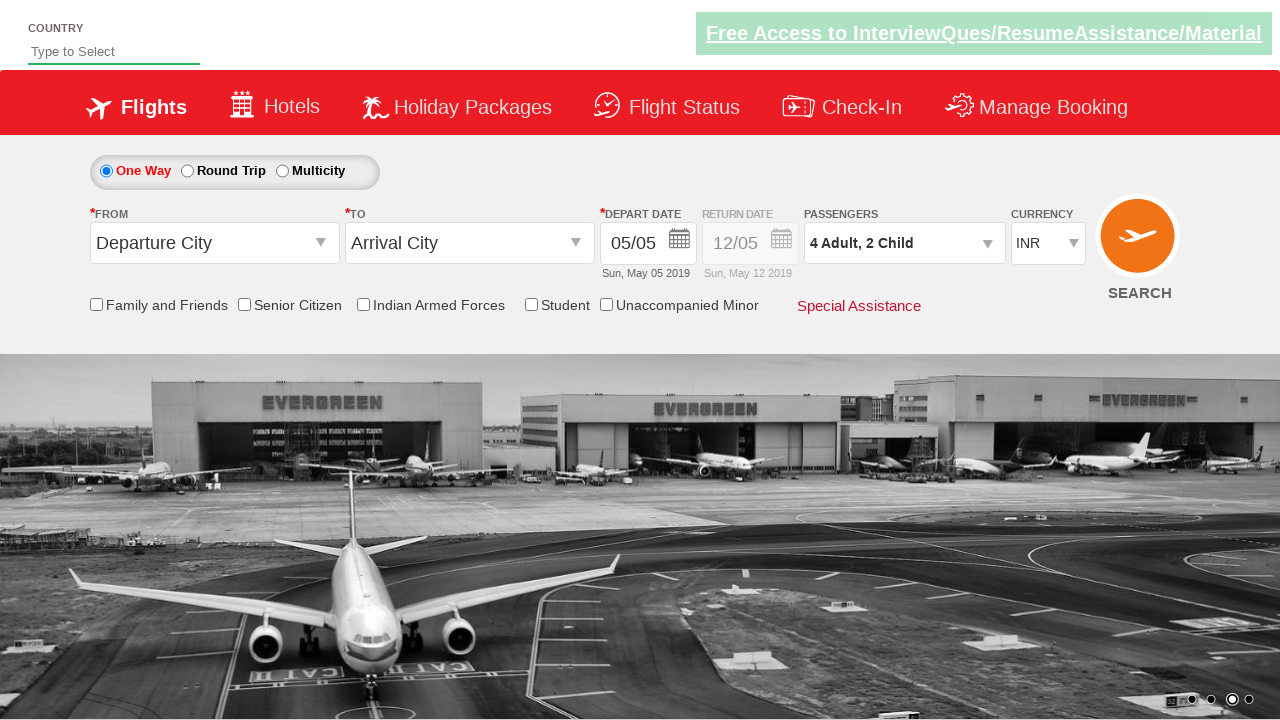

Verified updated passenger info dropdown is present
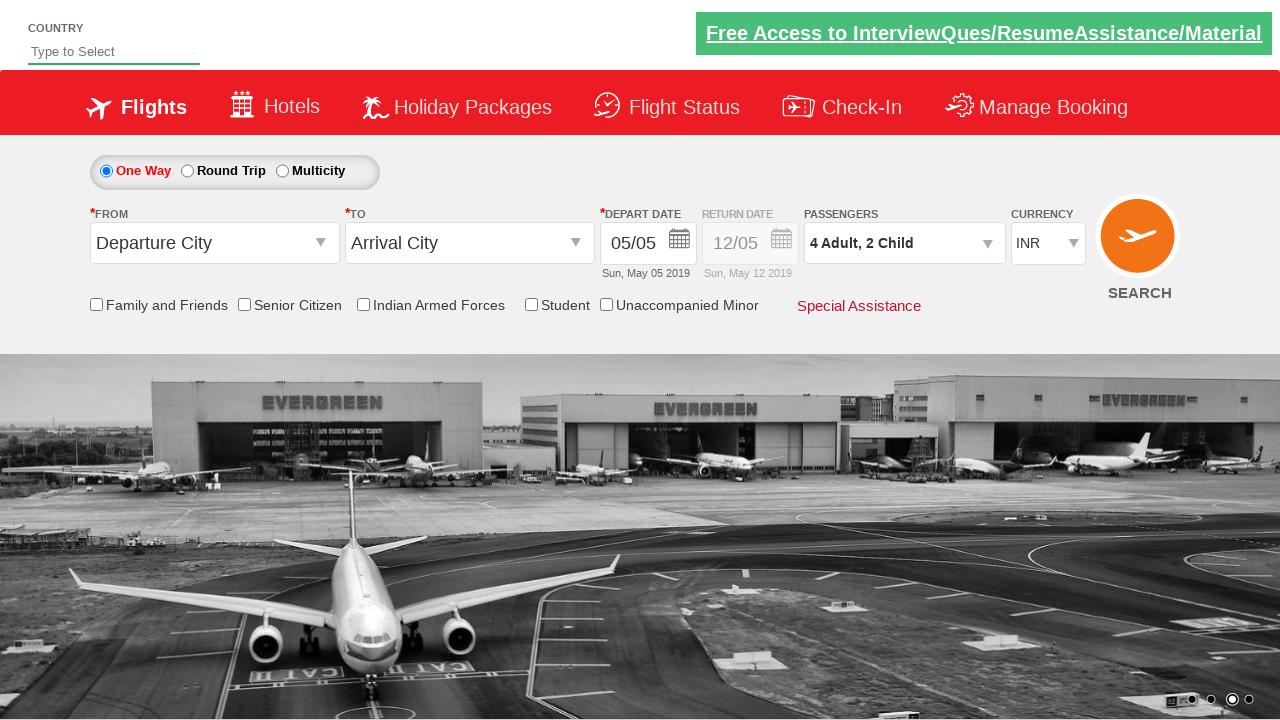

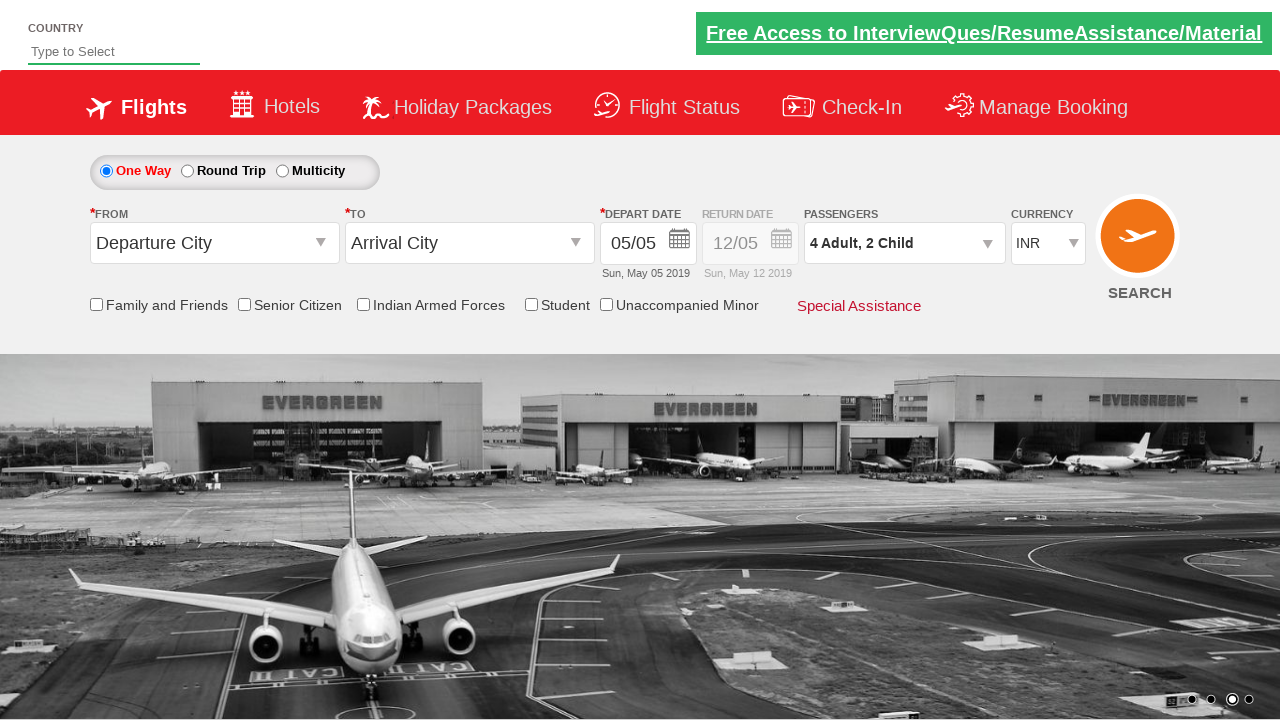